Tests that clicking the Lyrics submenu link displays the correct H2 heading text "Lyrics of the song 99 Bottles of Beer"

Starting URL: https://www.99-bottles-of-beer.net/

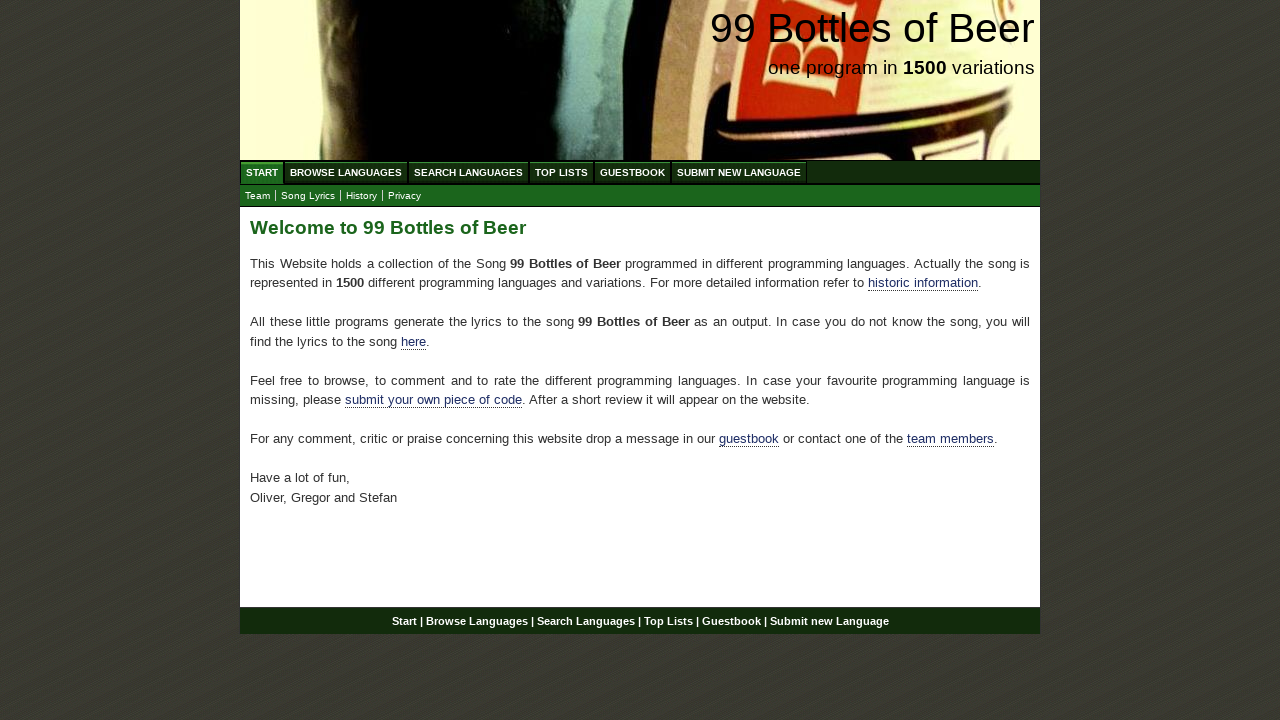

Clicked Lyrics submenu link at (308, 196) on xpath=//ul[@id='submenu']/li/a[@href='lyrics.html']
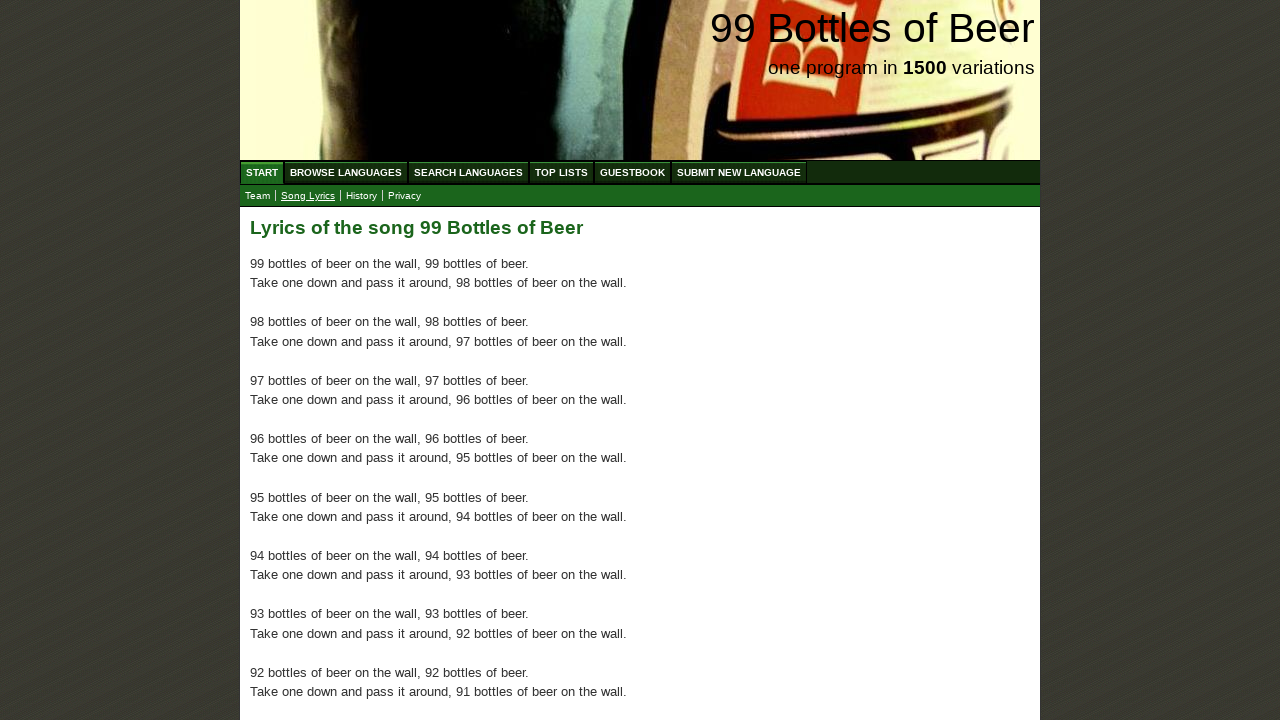

H2 element loaded and is visible
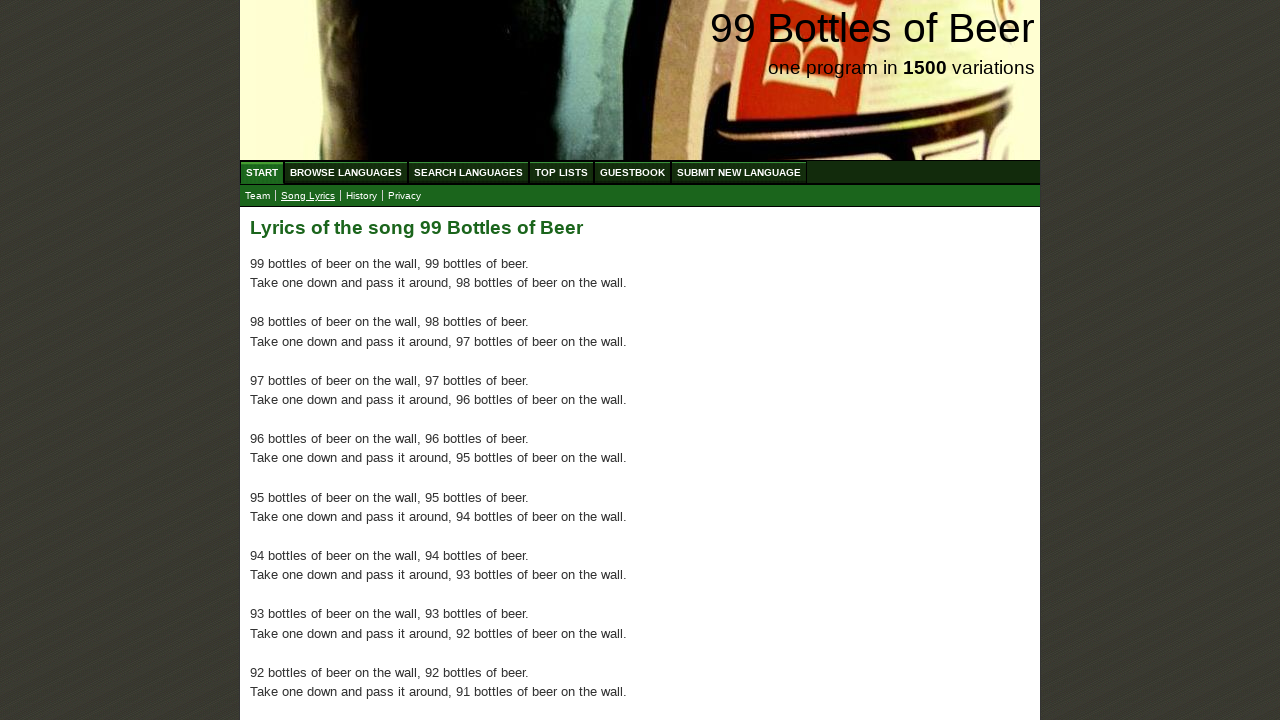

Retrieved H2 text content: 'Lyrics of the song 99 Bottles of Beer'
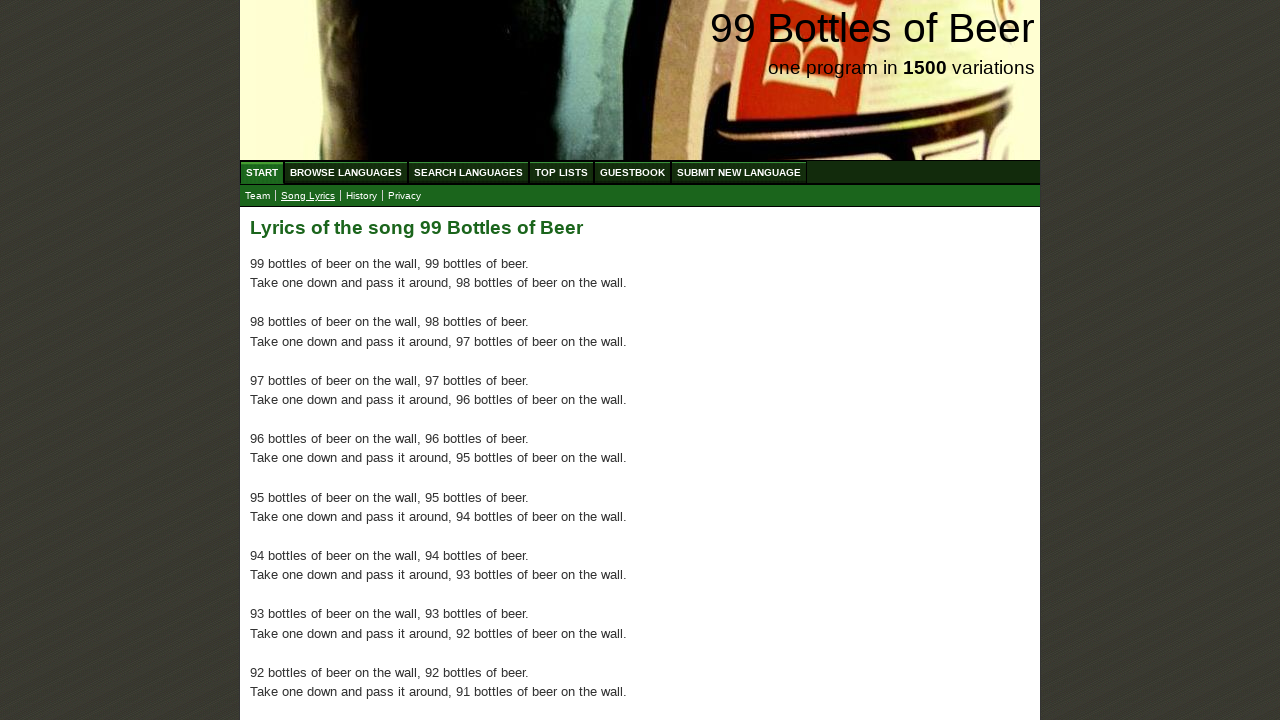

Assertion passed: H2 heading text matches expected value 'Lyrics of the song 99 Bottles of Beer'
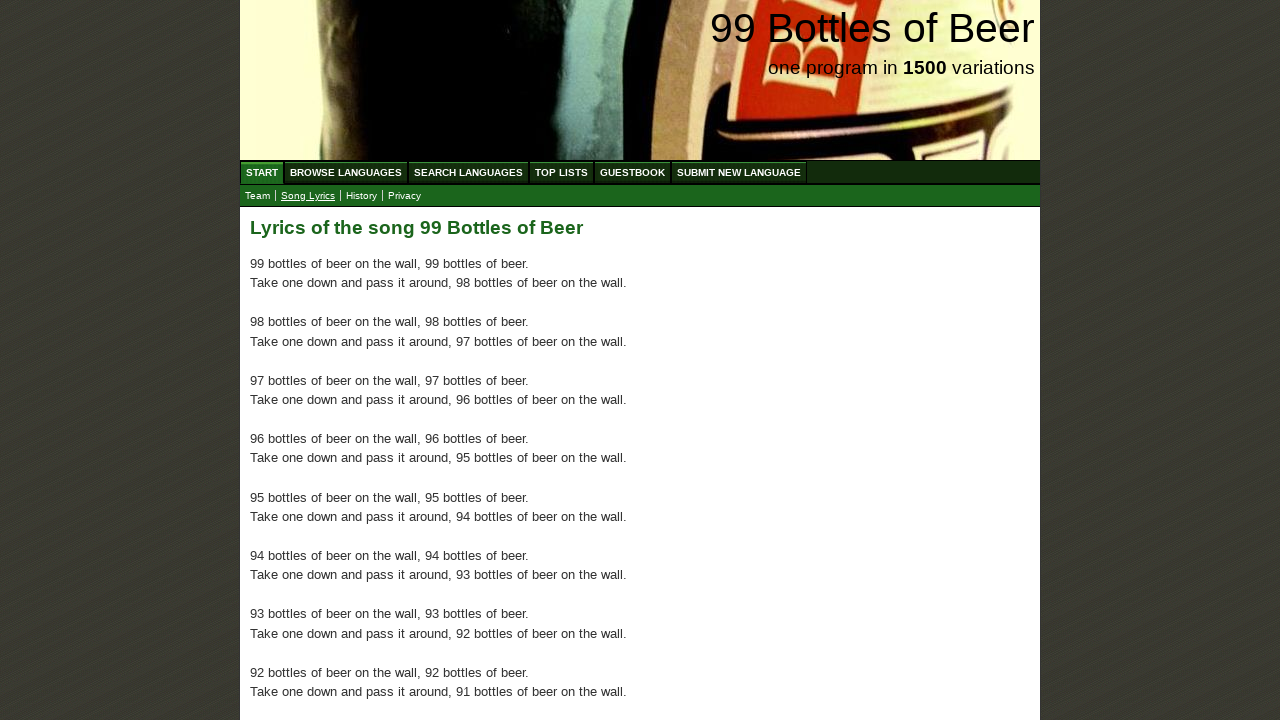

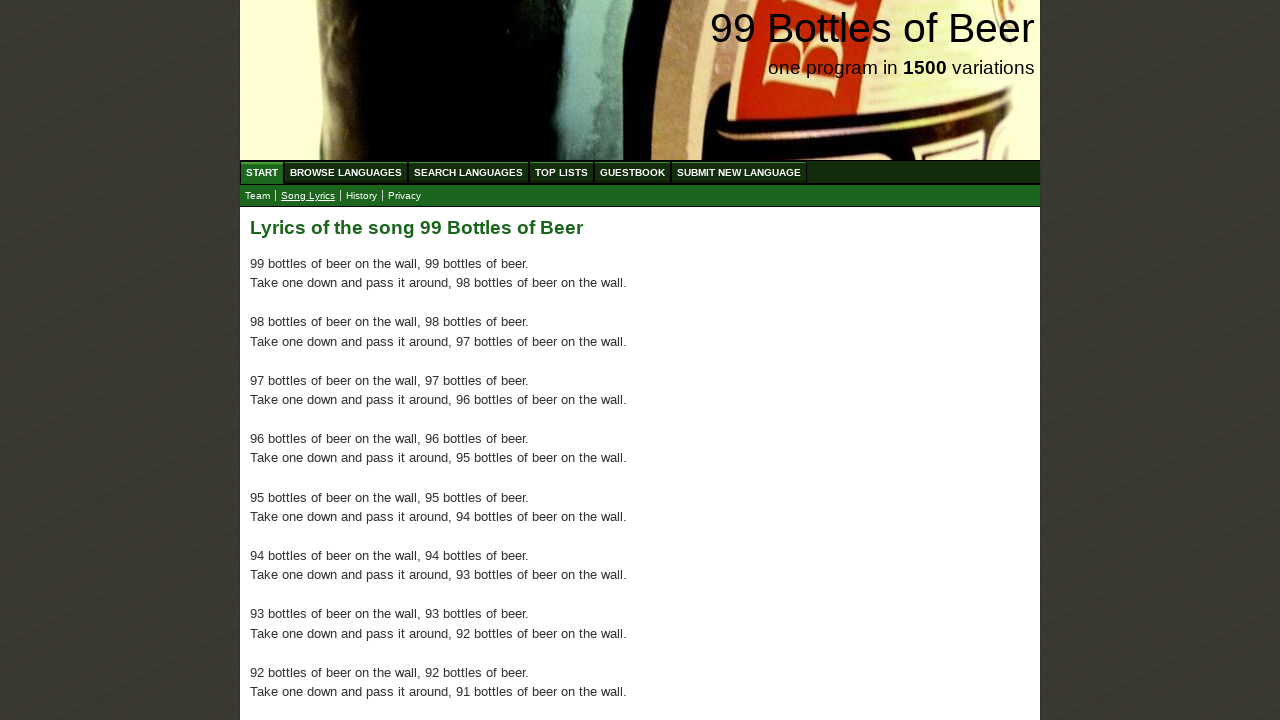